Tests that pressing Escape cancels edits to a todo item.

Starting URL: https://demo.playwright.dev/todomvc

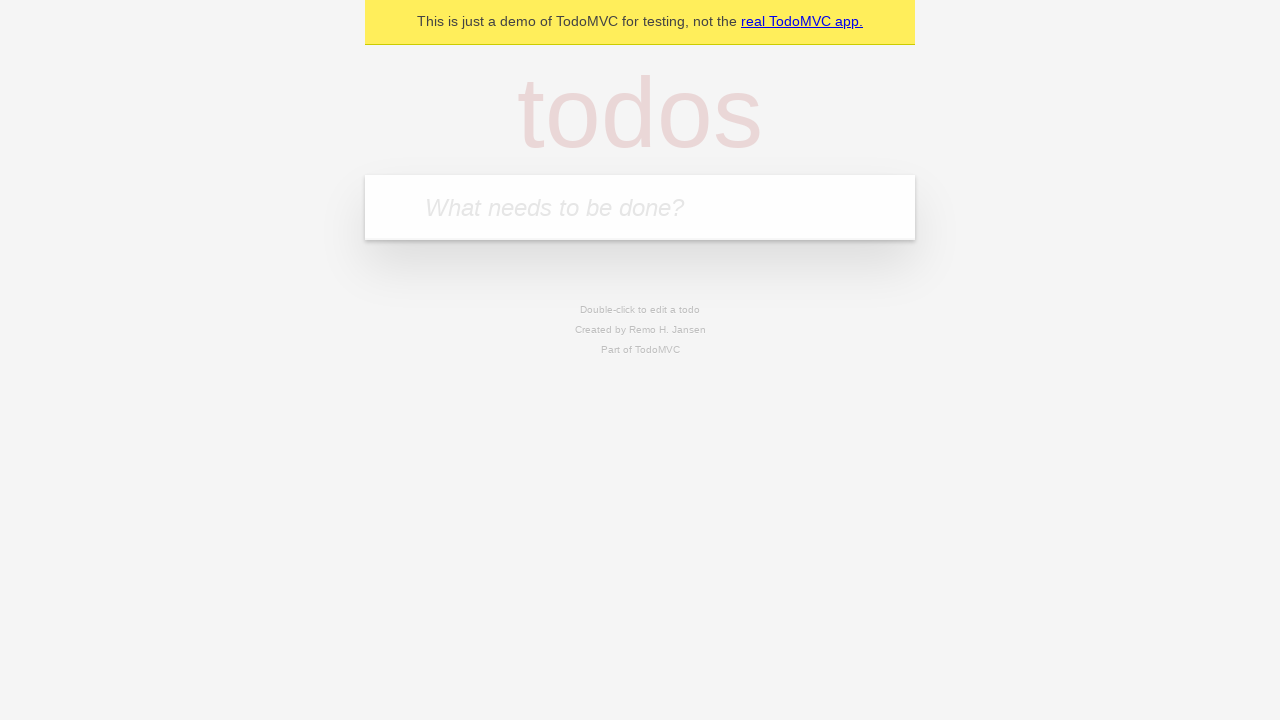

Filled new todo input with 'buy some cheese' on .new-todo
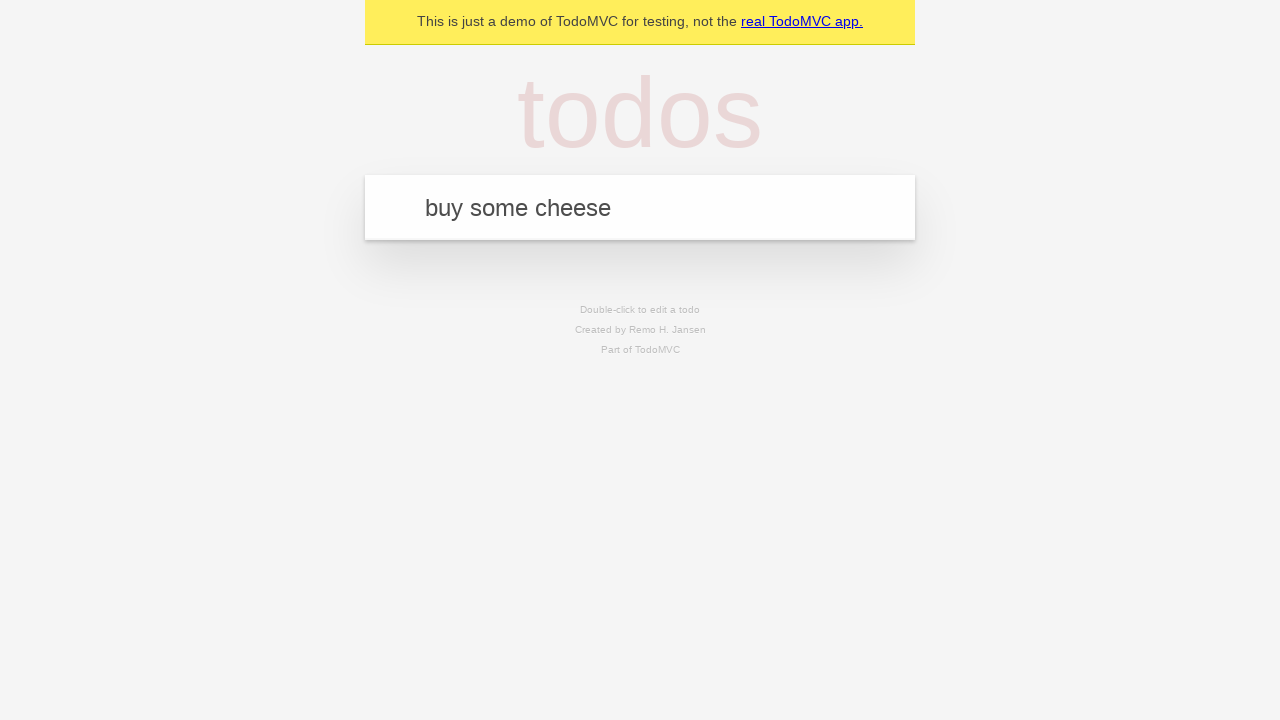

Pressed Enter to create first todo on .new-todo
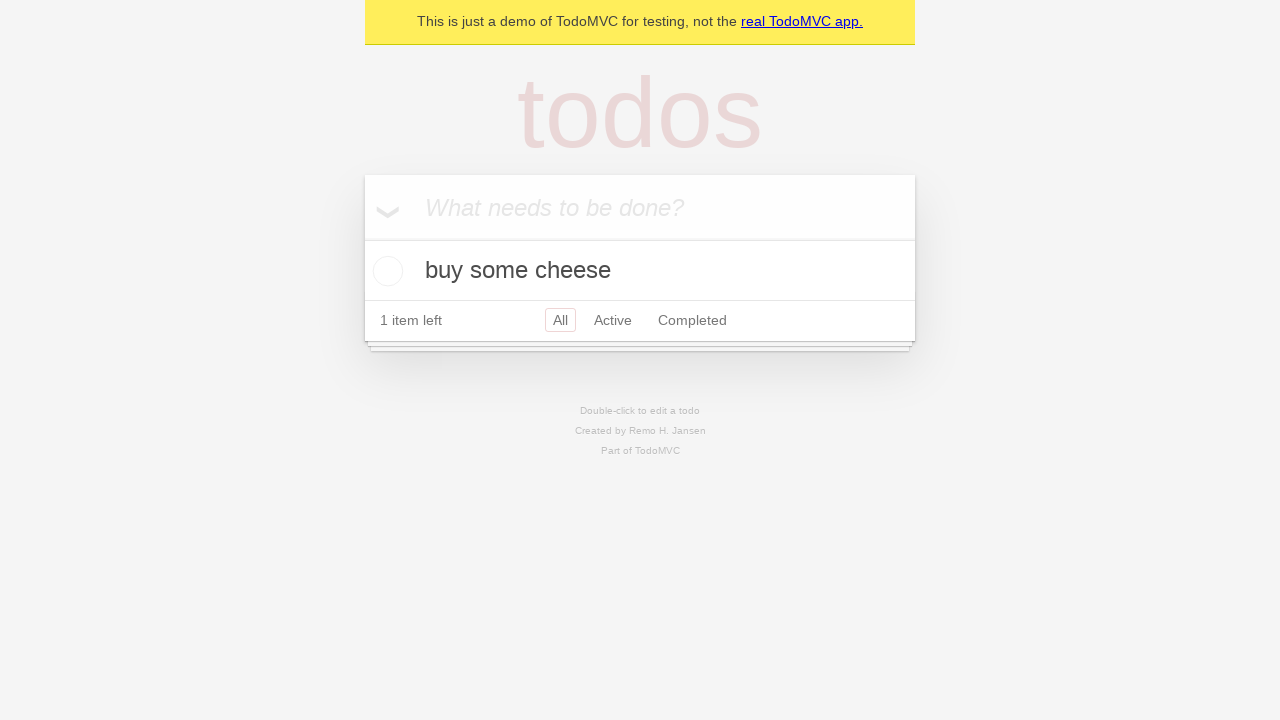

Filled new todo input with 'feed the cat' on .new-todo
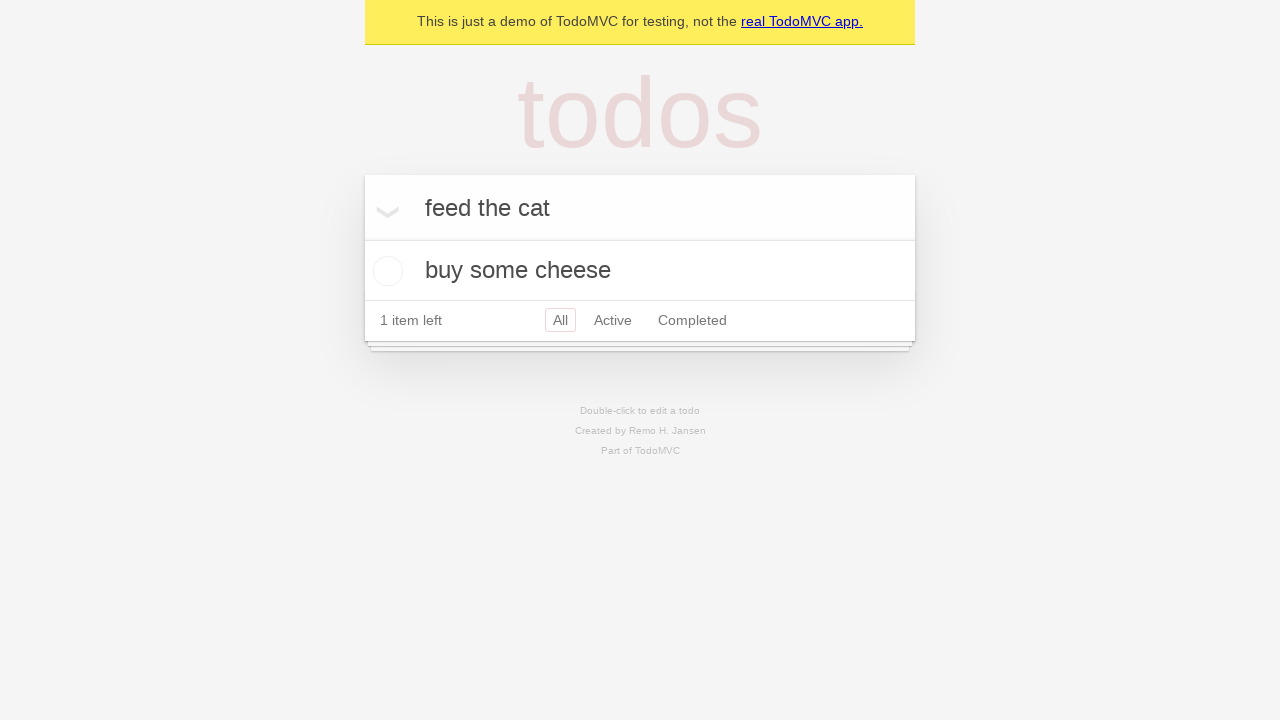

Pressed Enter to create second todo on .new-todo
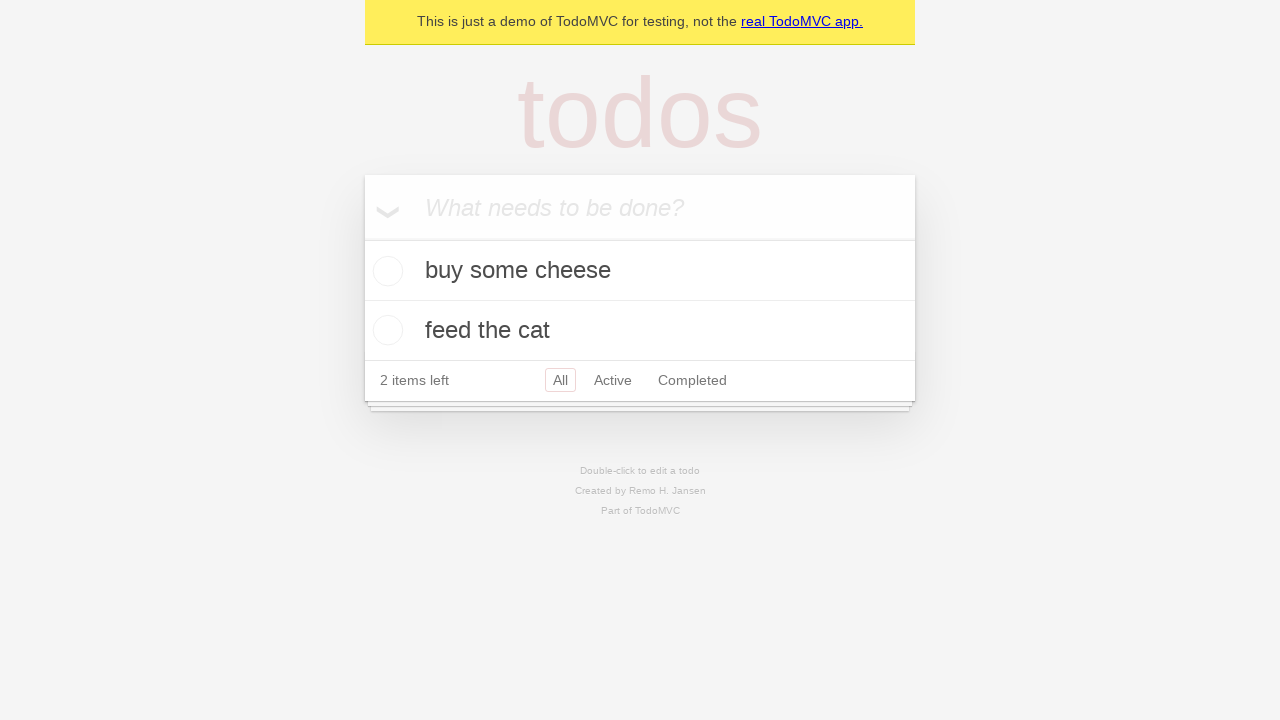

Filled new todo input with 'book a doctors appointment' on .new-todo
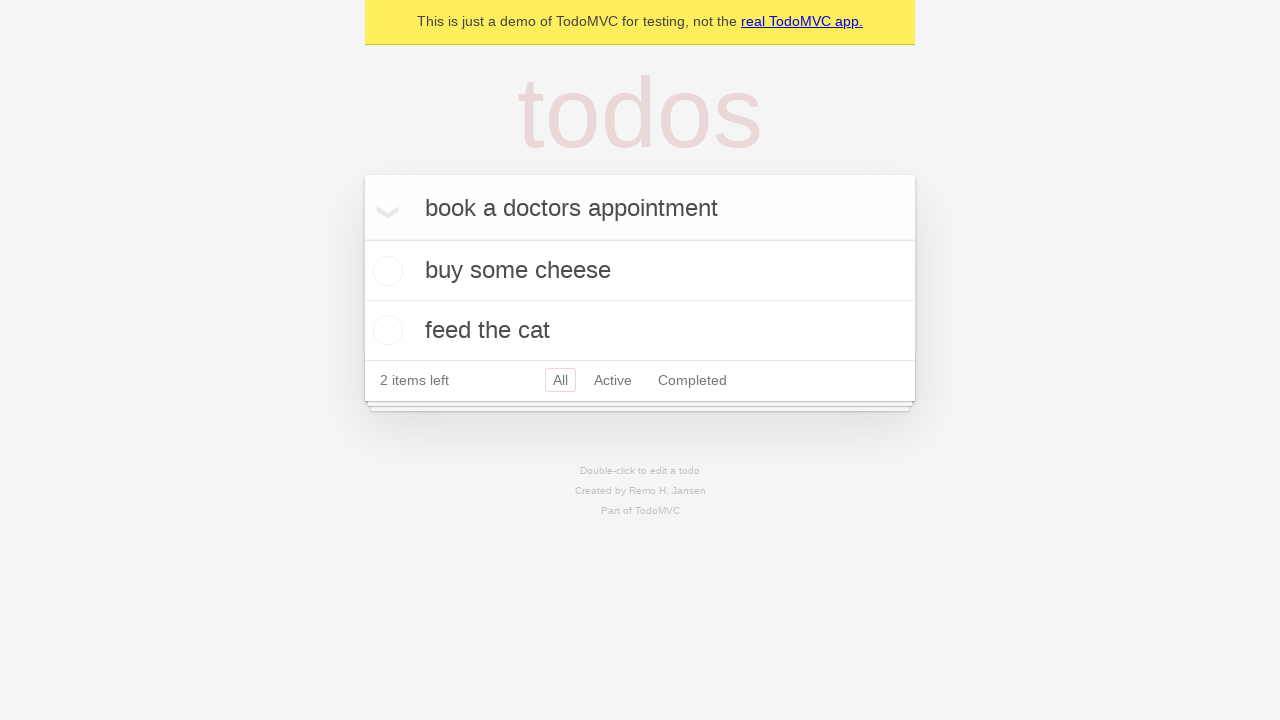

Pressed Enter to create third todo on .new-todo
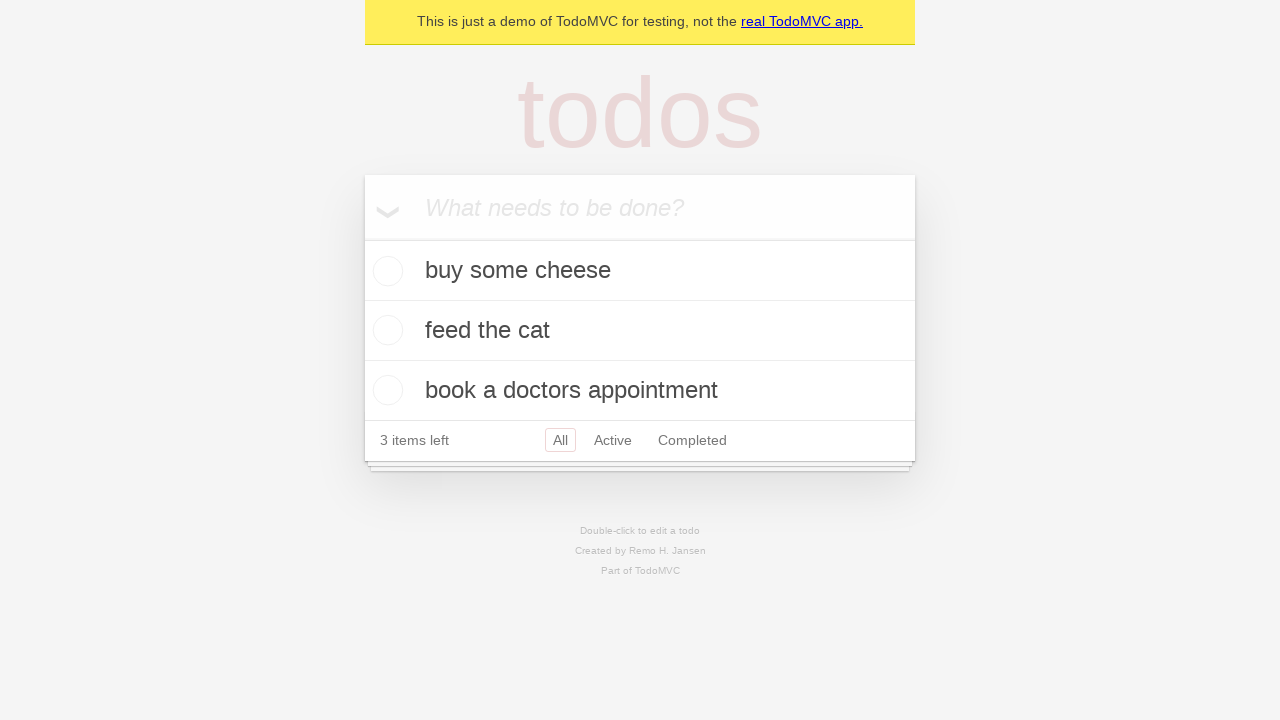

Double-clicked second todo to enter edit mode at (640, 331) on .todo-list li >> nth=1
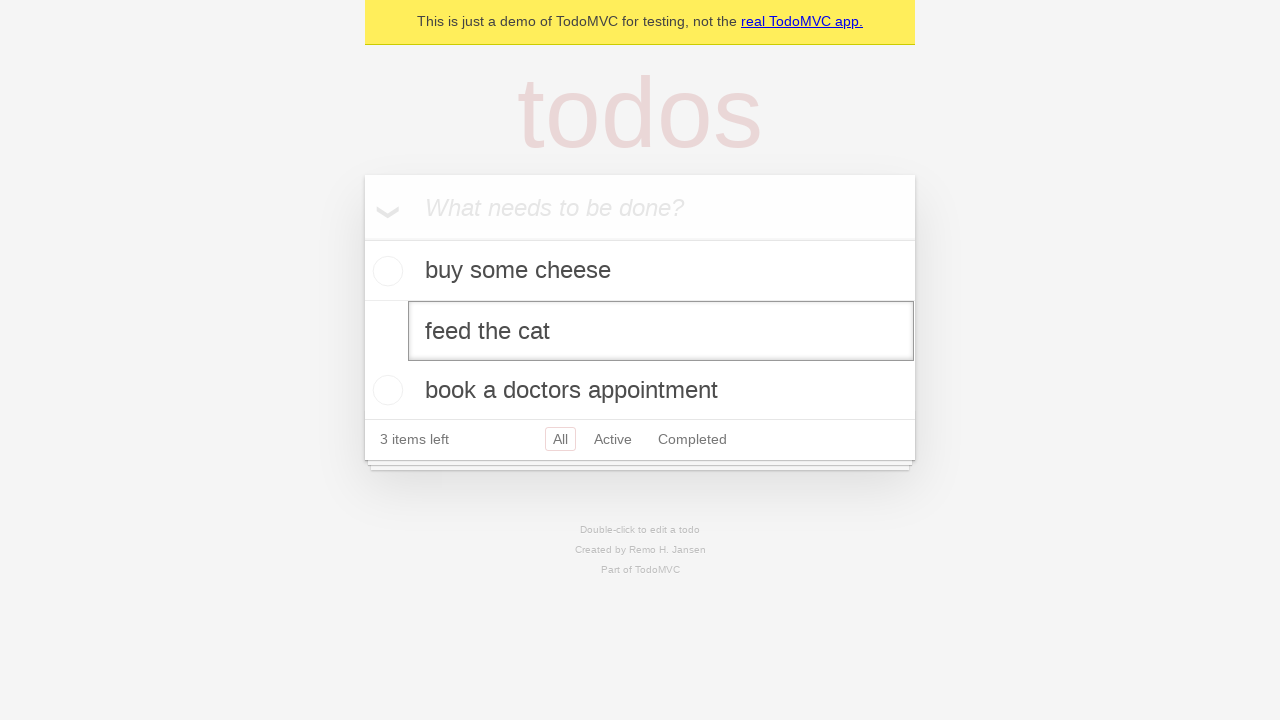

Pressed Escape to cancel editing the todo on .todo-list li >> nth=1 >> .edit
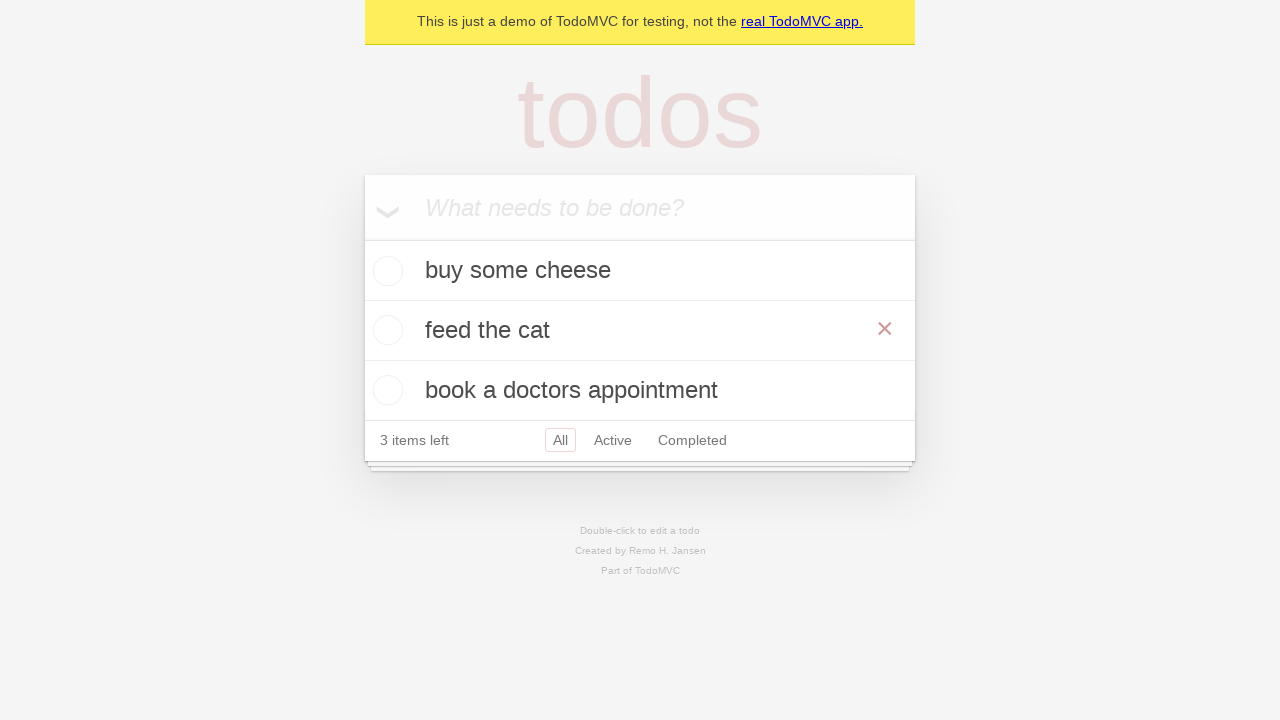

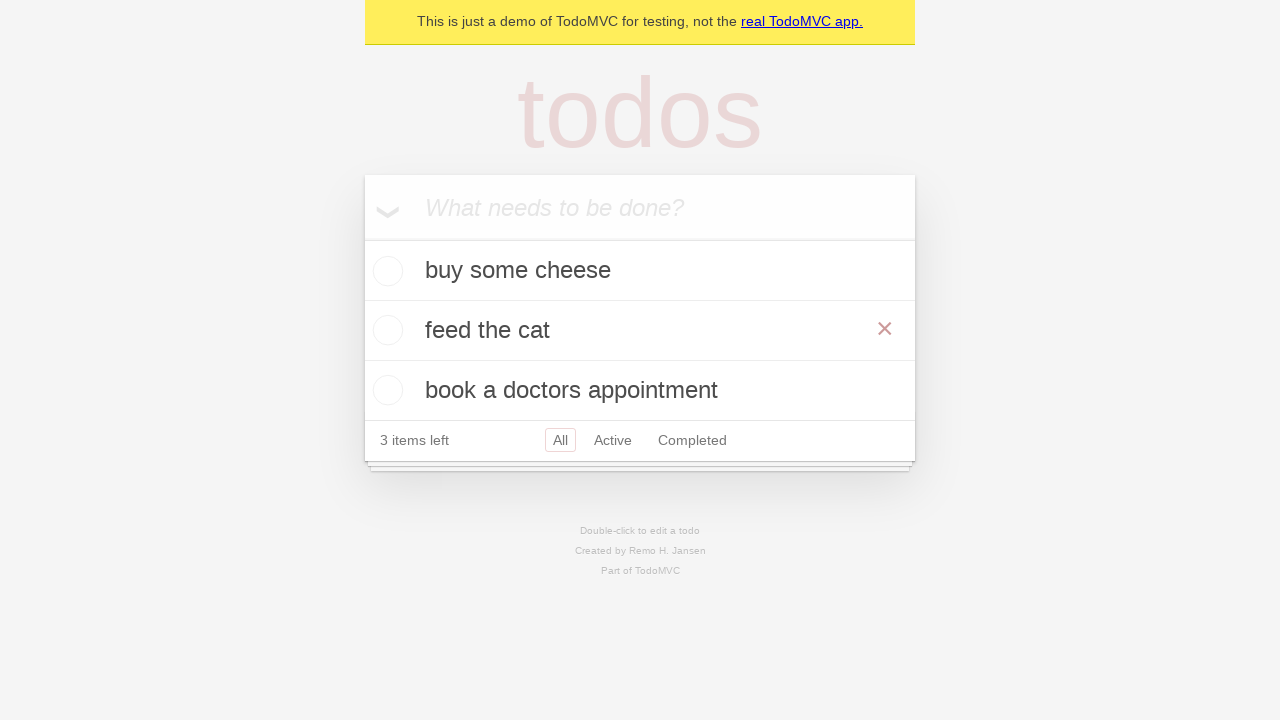